Launches the Ferrari India website and maximizes the browser window to verify the page loads successfully

Starting URL: https://www.ferrari.com/en-IN

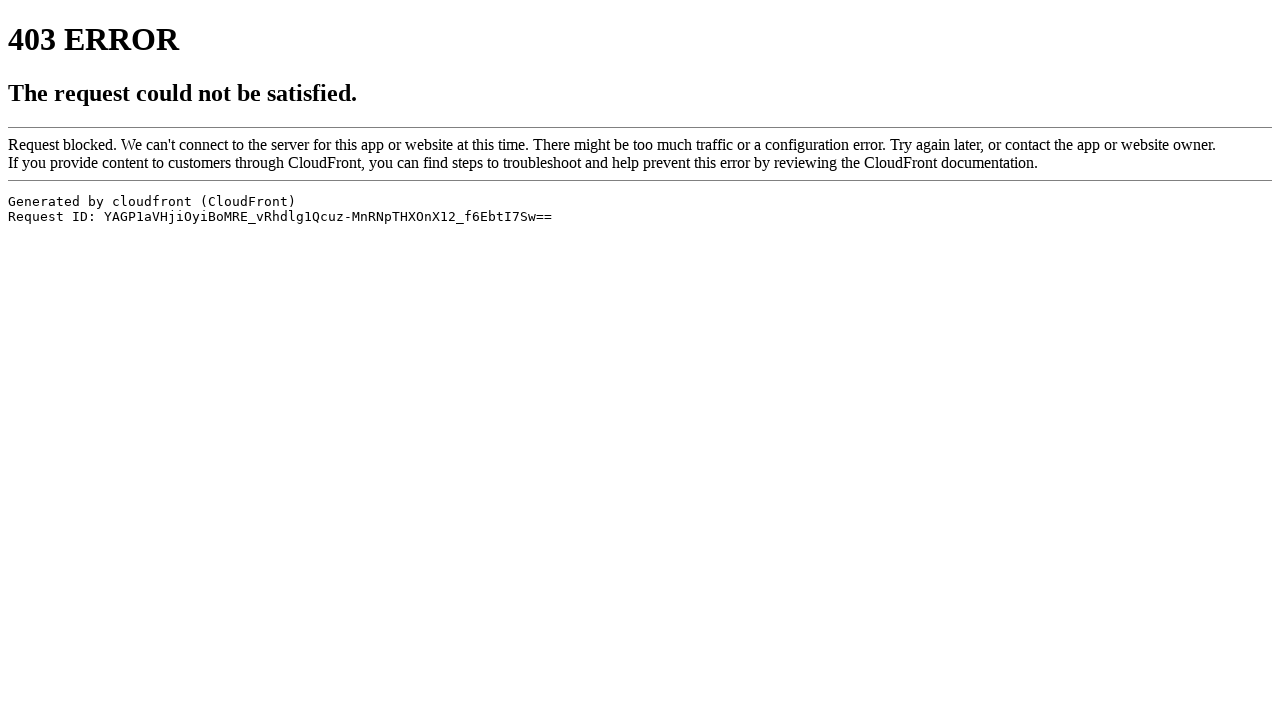

Set viewport size to 1920x1080 to maximize browser window
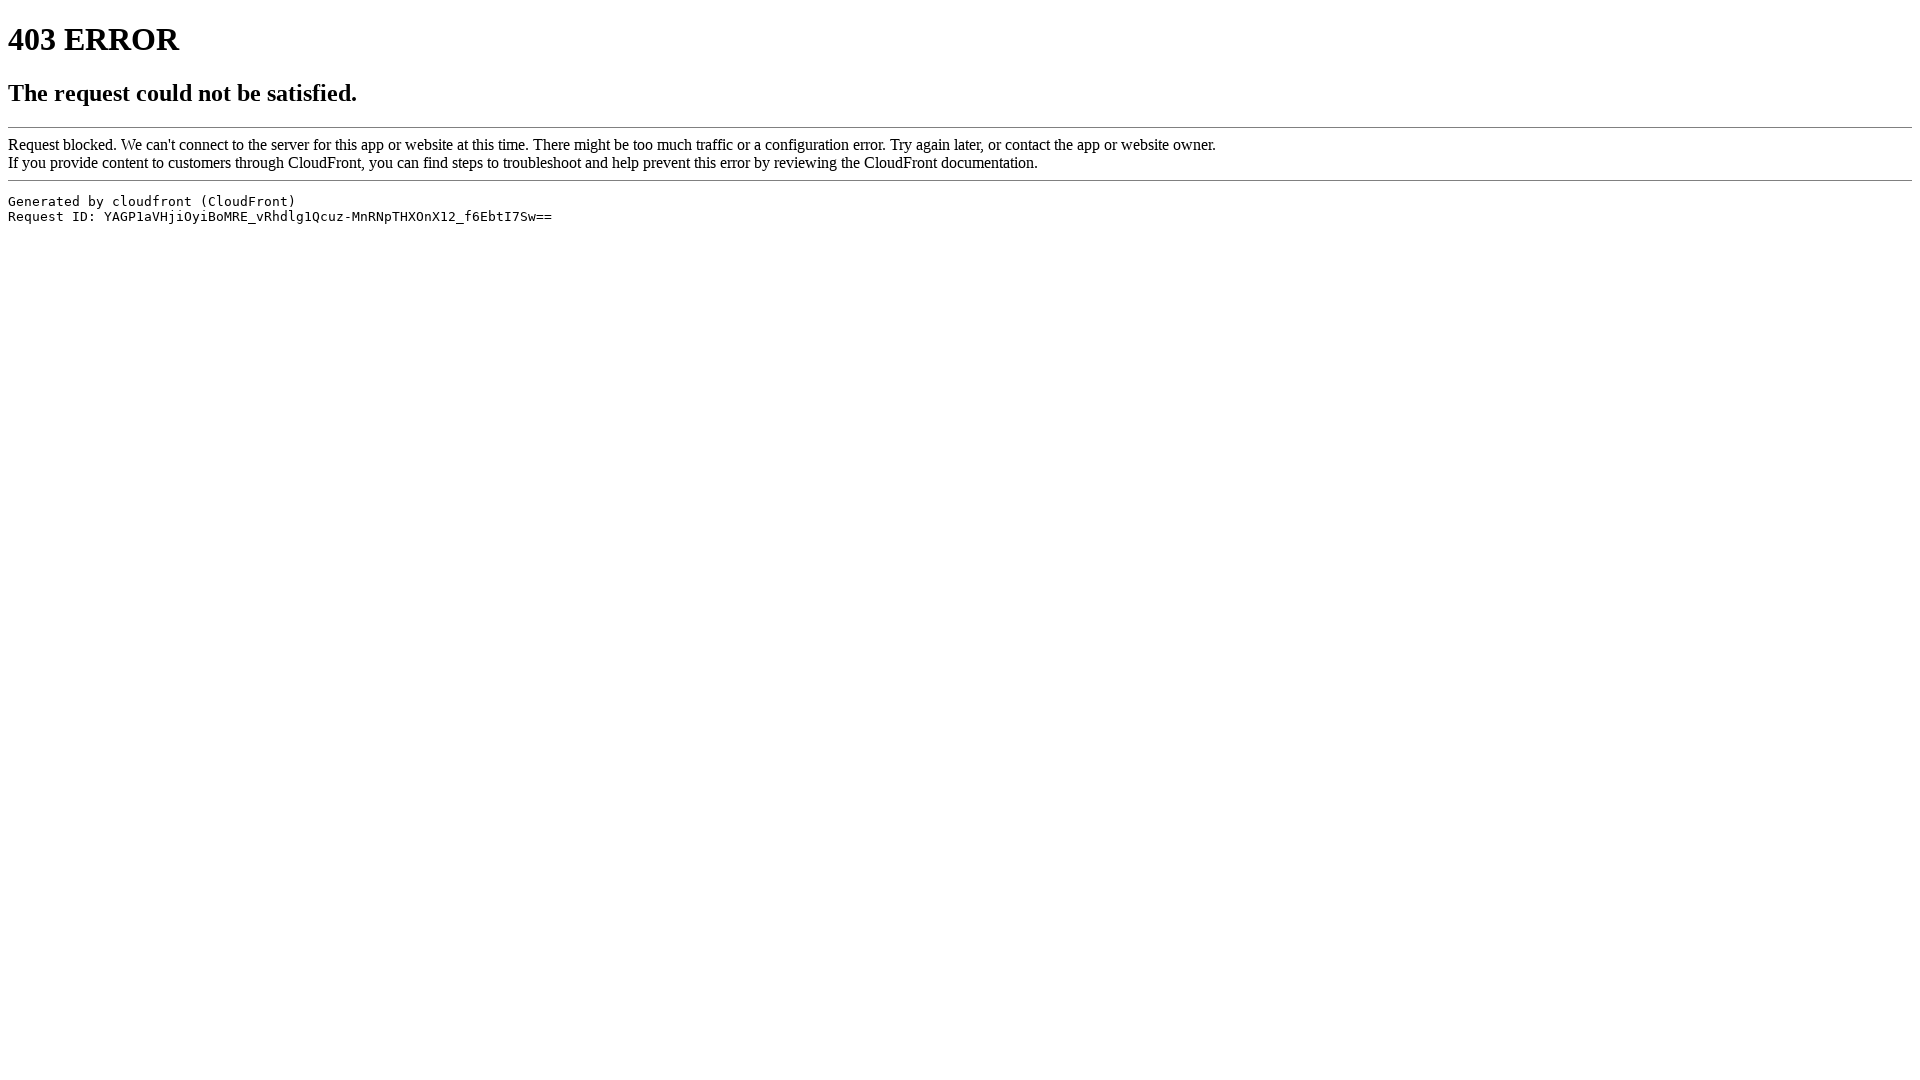

Ferrari India website page loaded successfully (domcontentloaded state)
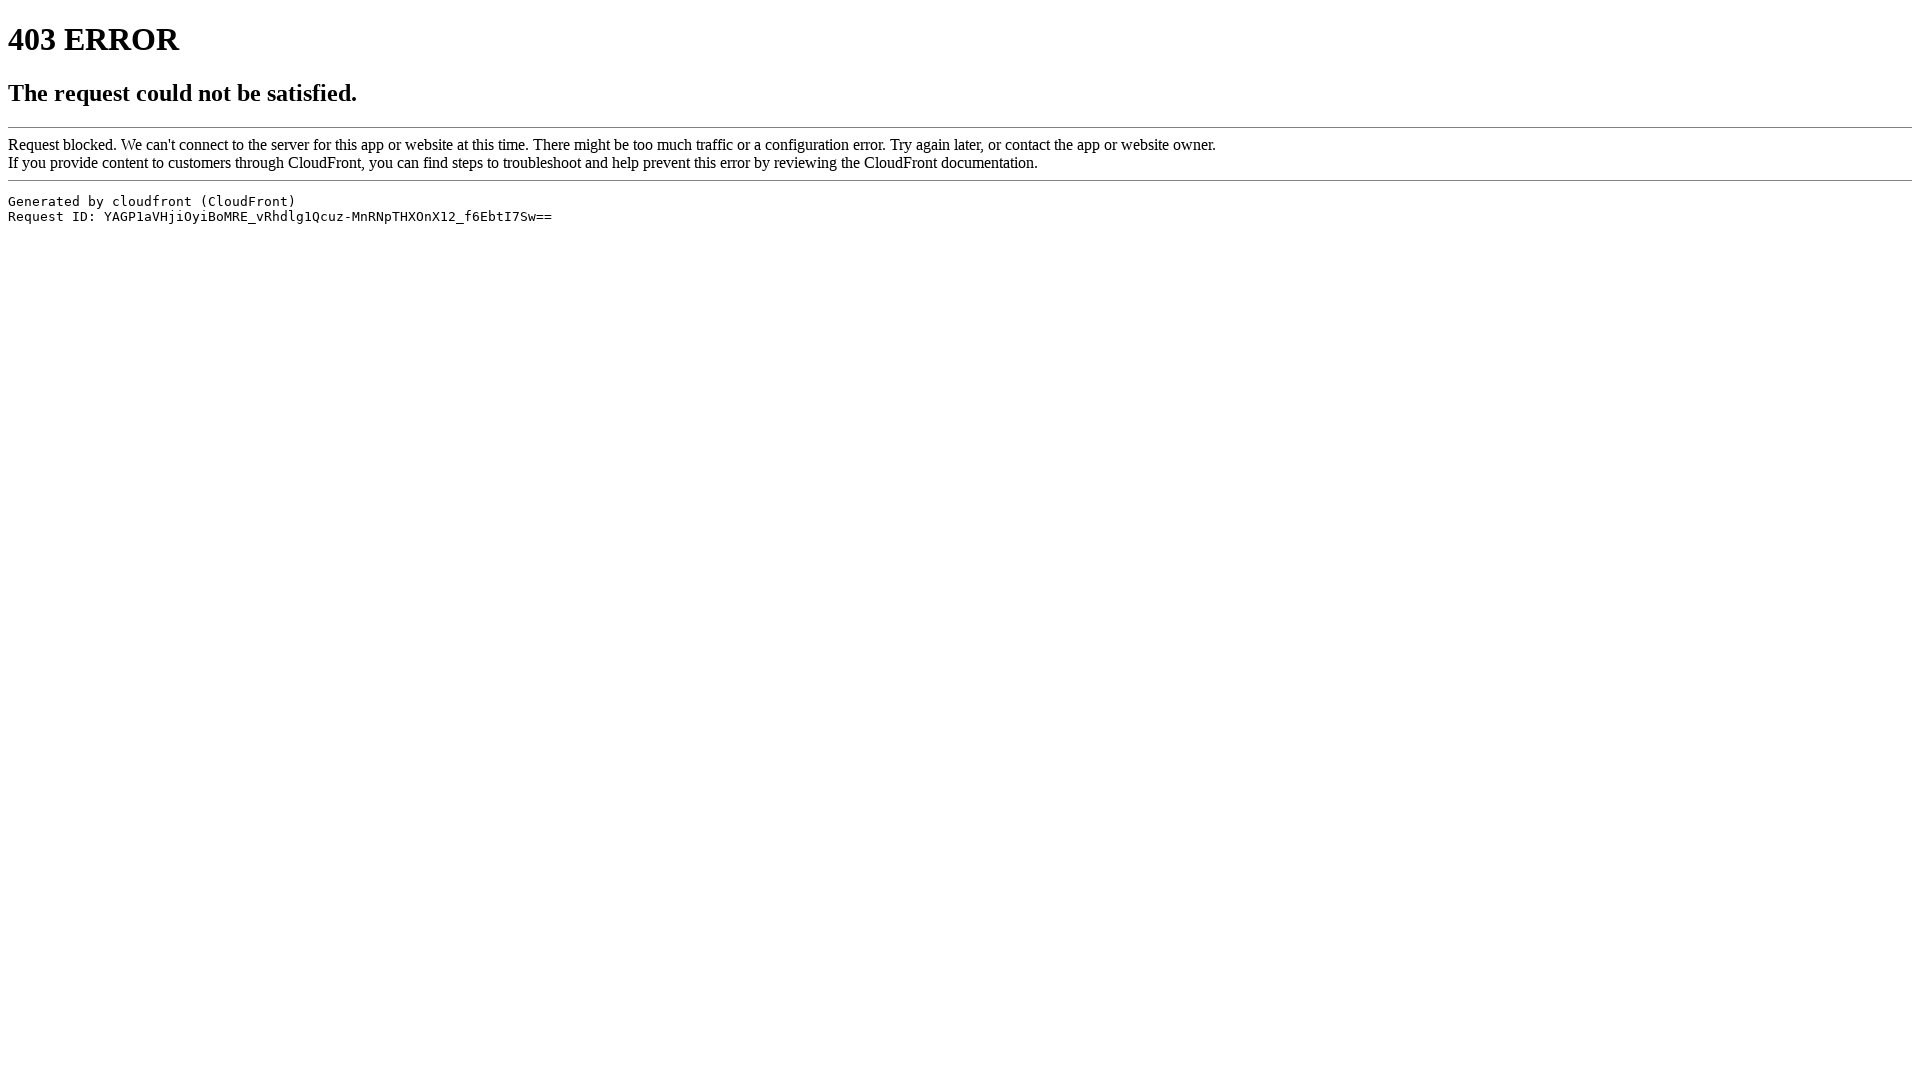

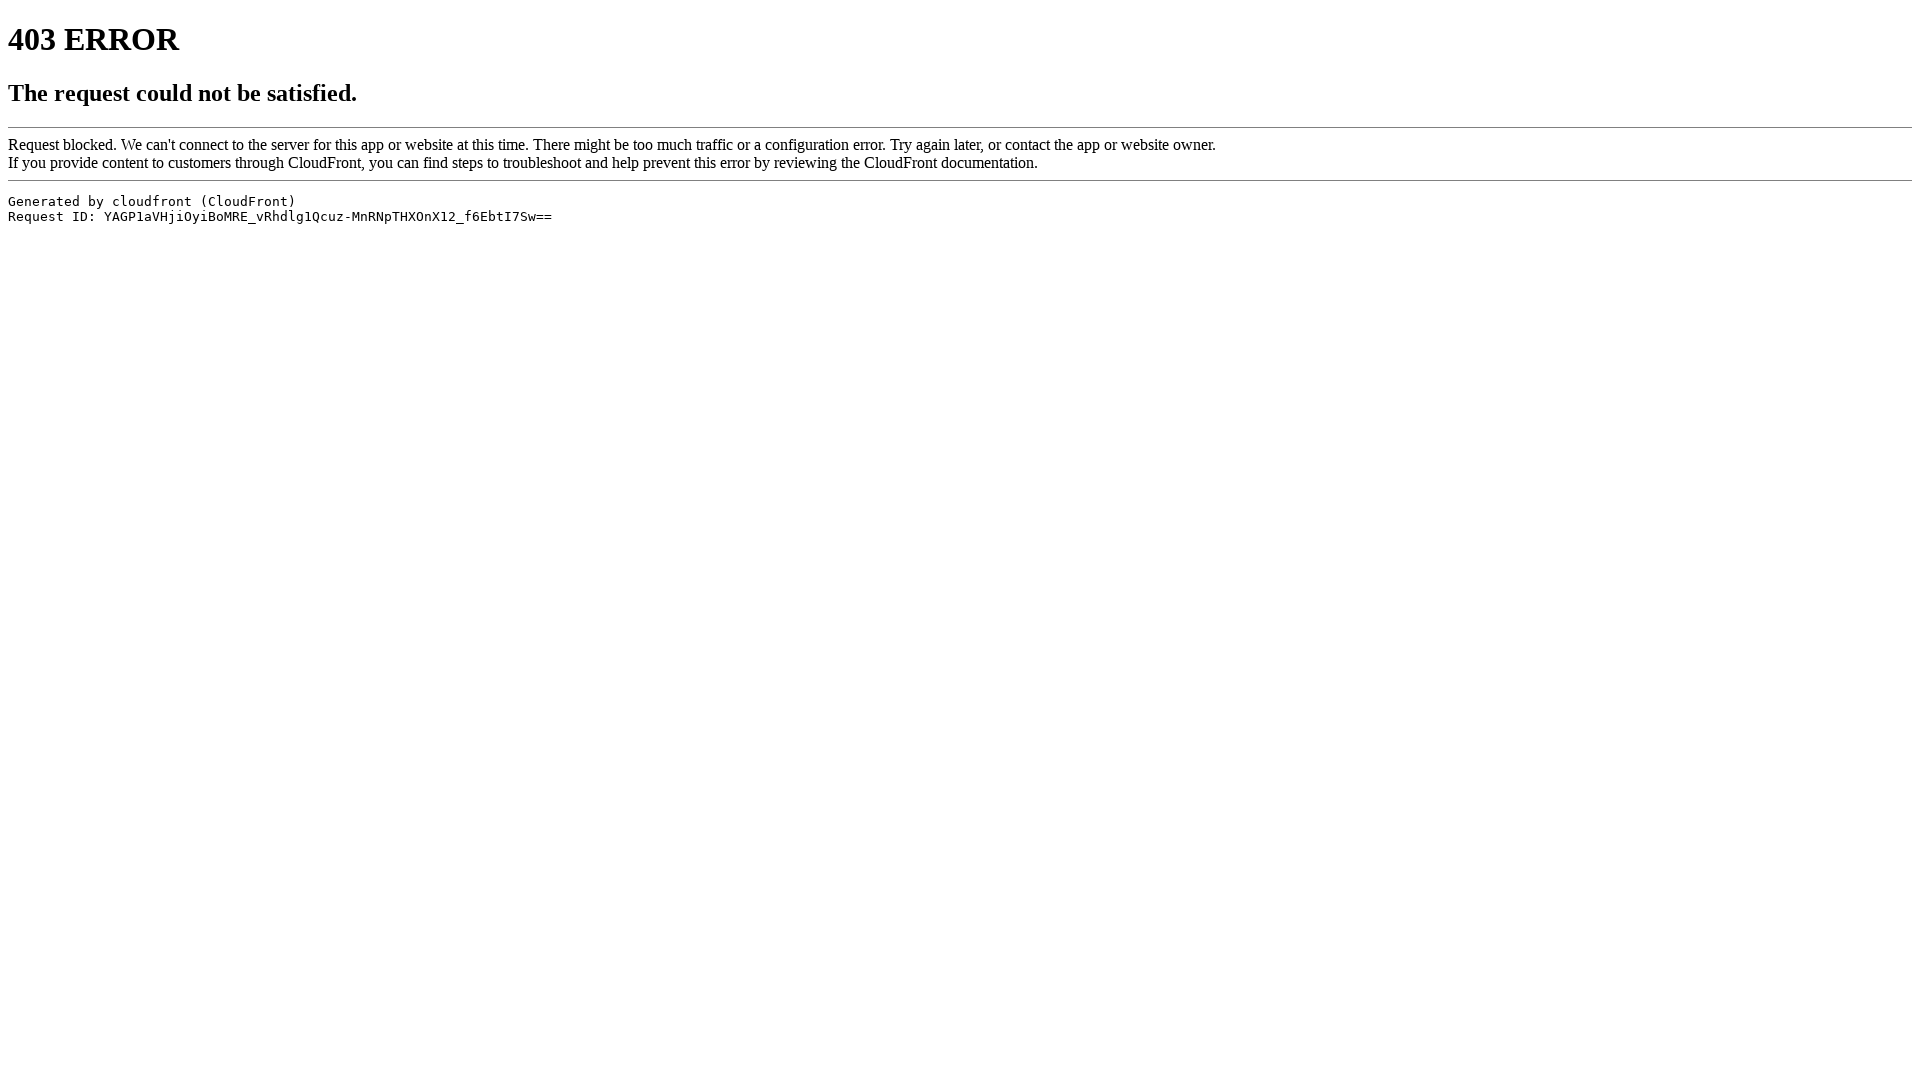